Tests registration form validation with various invalid phone number formats - too short, too long, and invalid prefix

Starting URL: https://alada.vn/tai-khoan/dang-ky.html

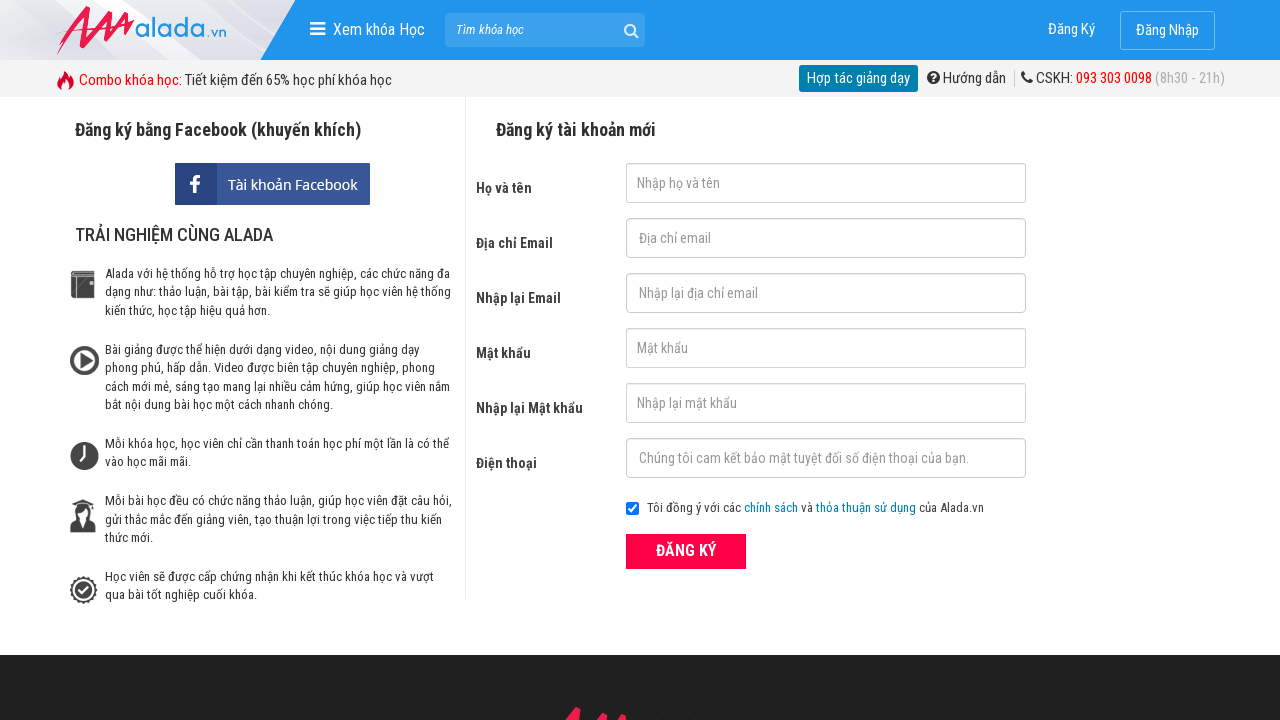

Filled first name field with 'Joe Biden' on #txtFirstname
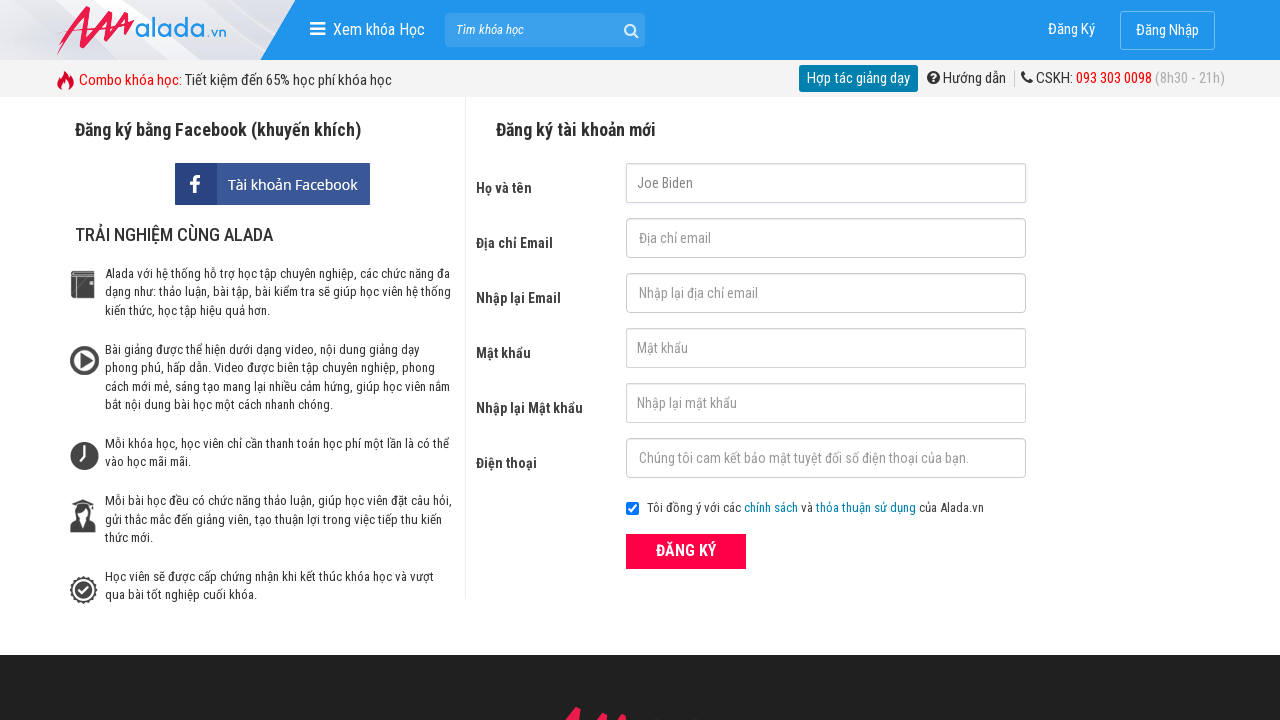

Filled email field with 'johnwick@gmail.net' on #txtEmail
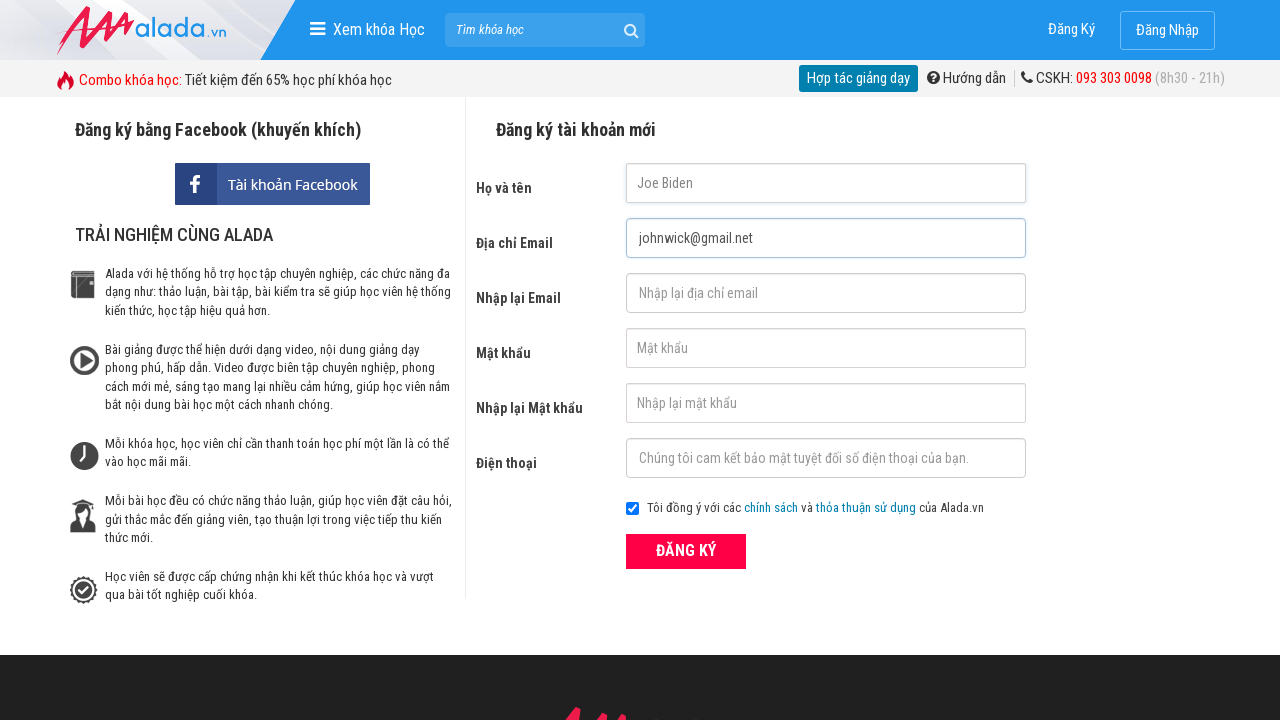

Filled confirm email field with 'johnwick@gmail.com' on #txtCEmail
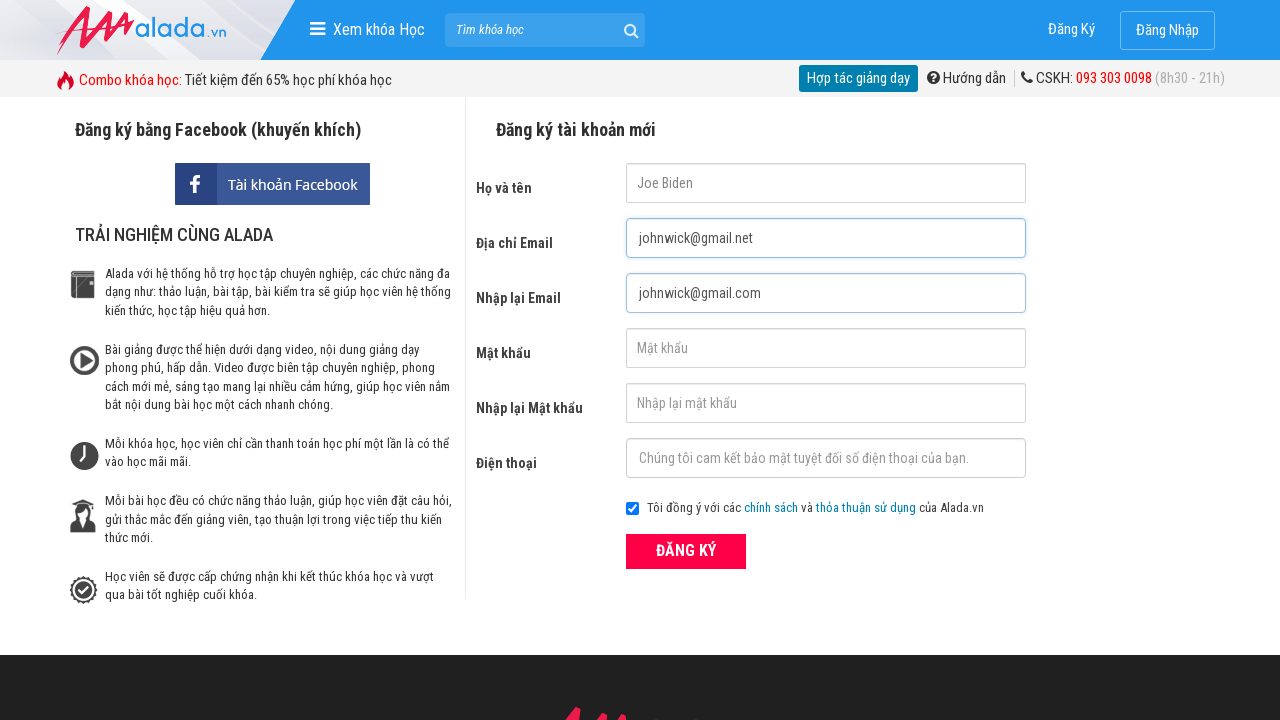

Filled password field with '123456' on #txtPassword
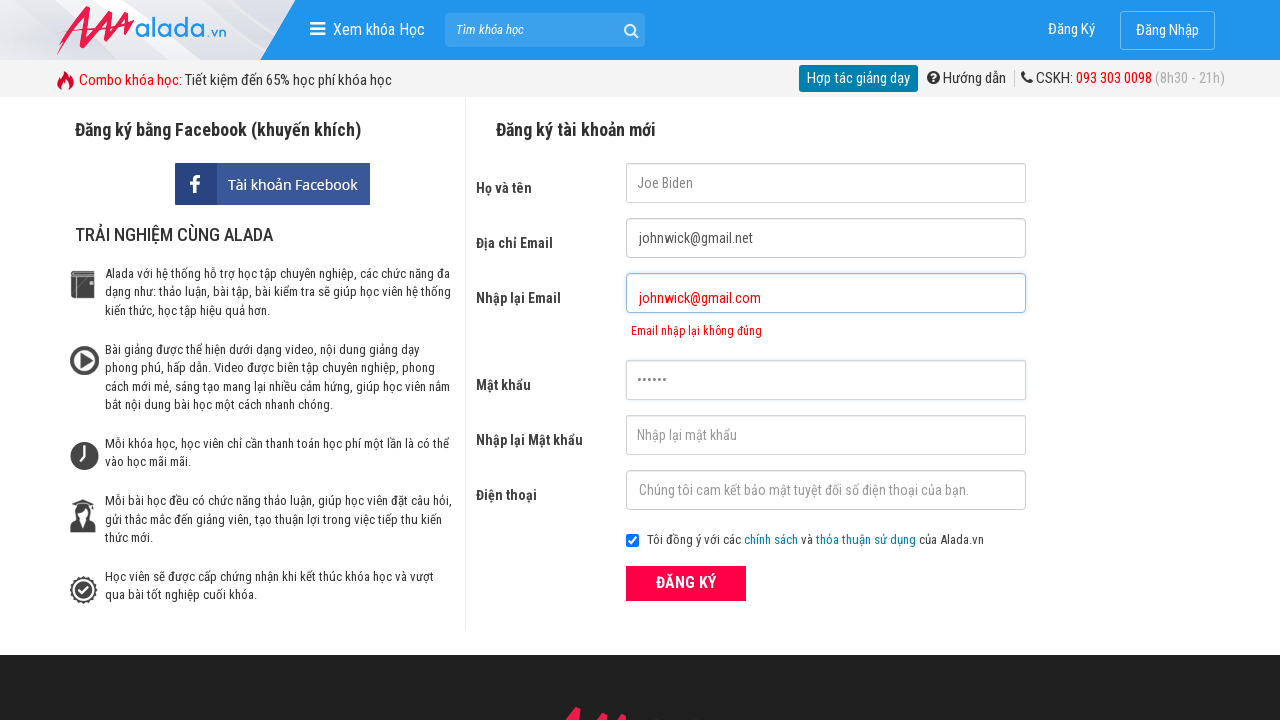

Filled confirm password field with '123457' on #txtCPassword
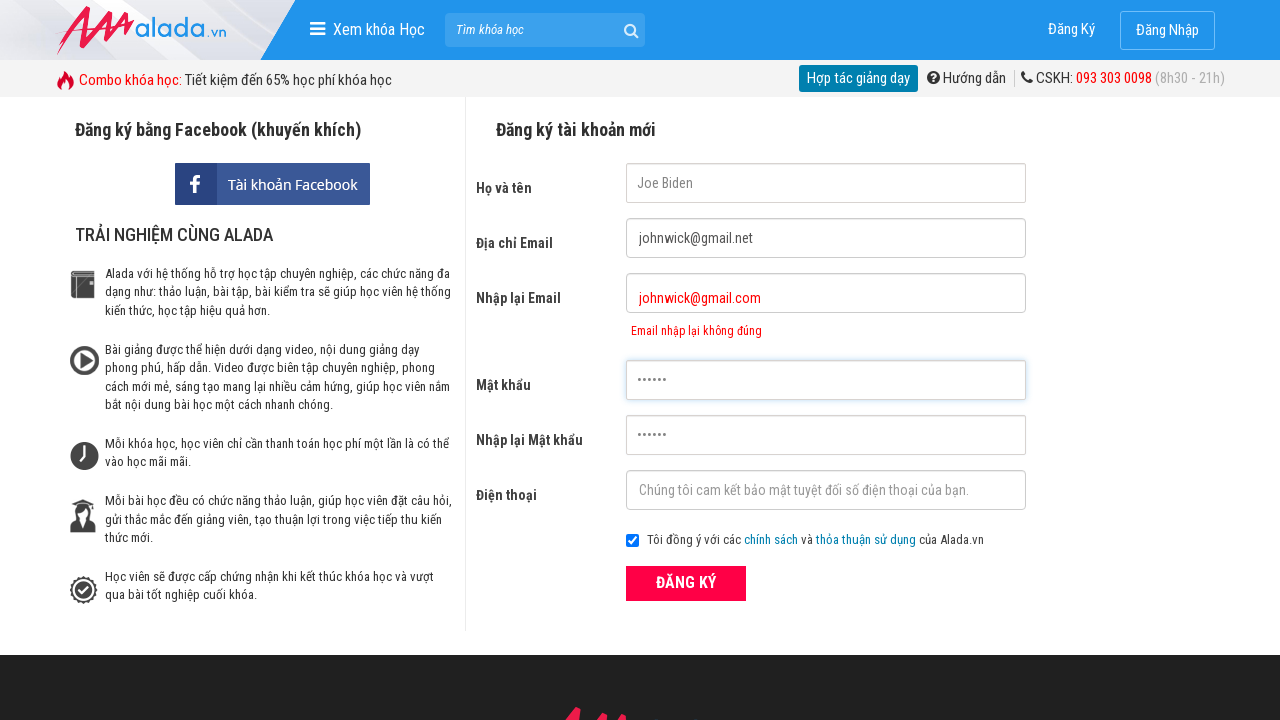

Filled phone field with short number '035335289' (less than 10 digits) on #txtPhone
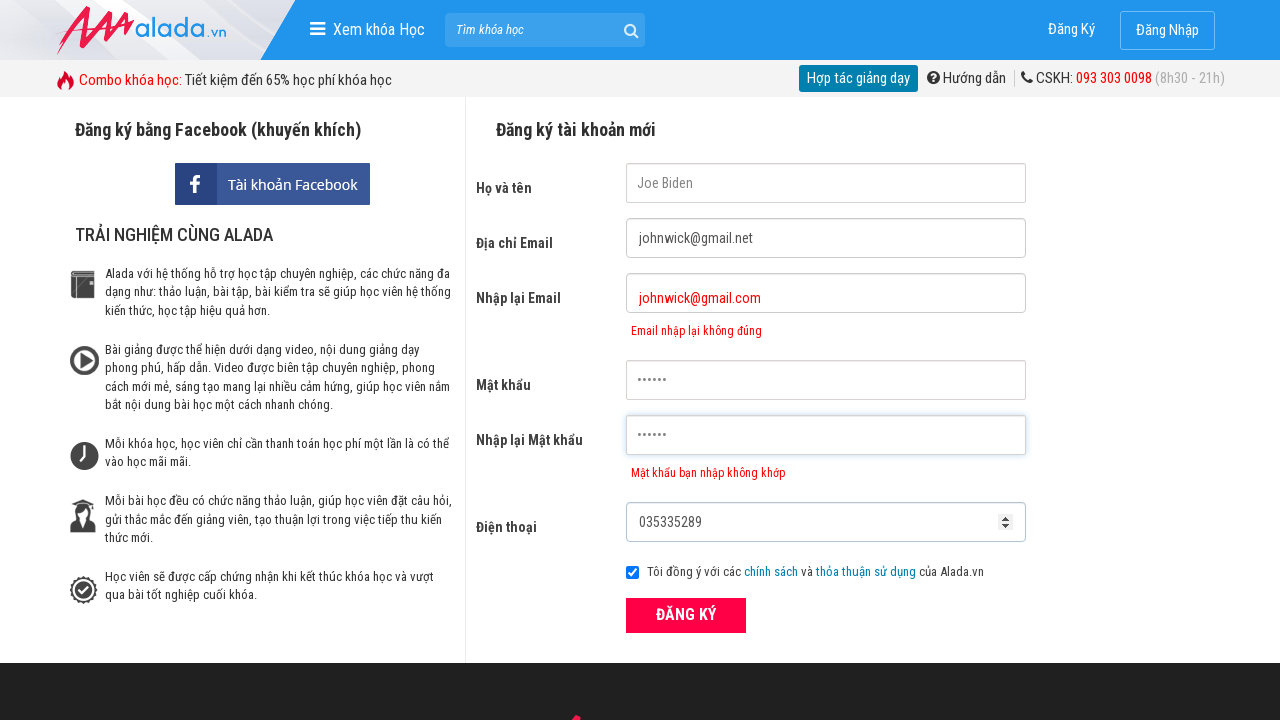

Clicked register button to submit form with short phone number at (686, 615) on xpath=//button[text()='ĐĂNG KÝ' and @type='submit']
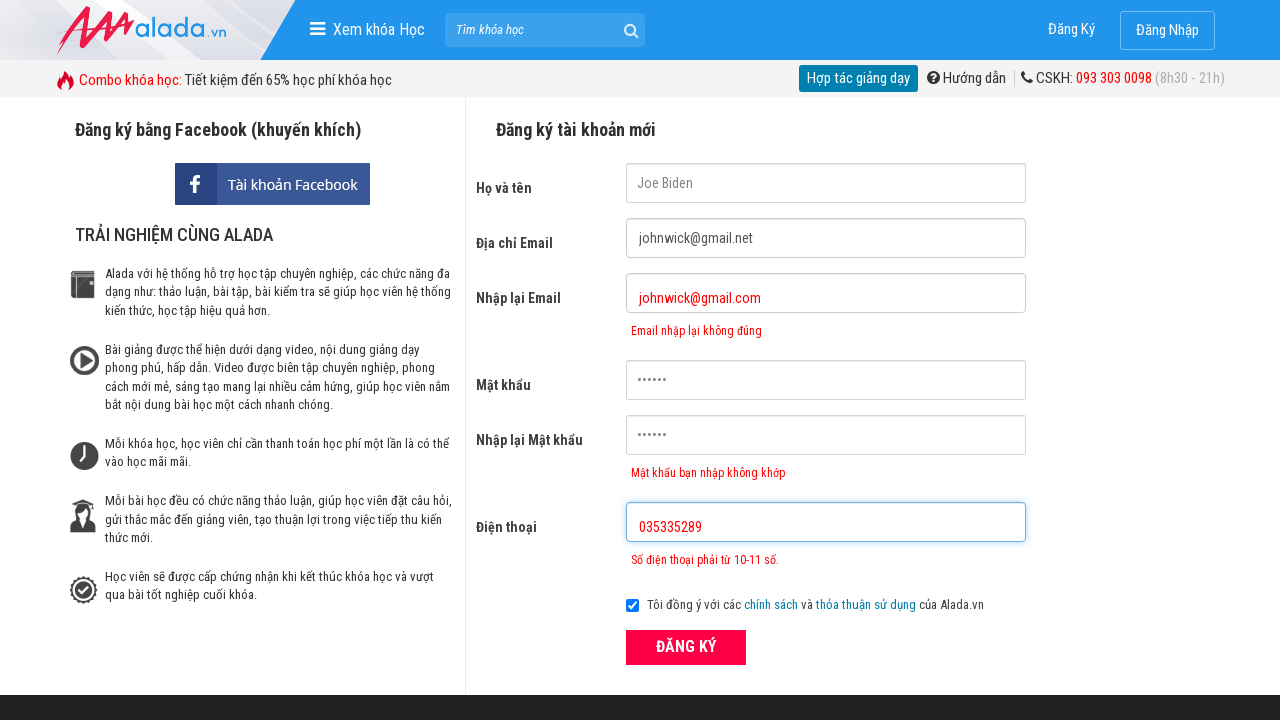

Verified phone error message appeared for short phone number
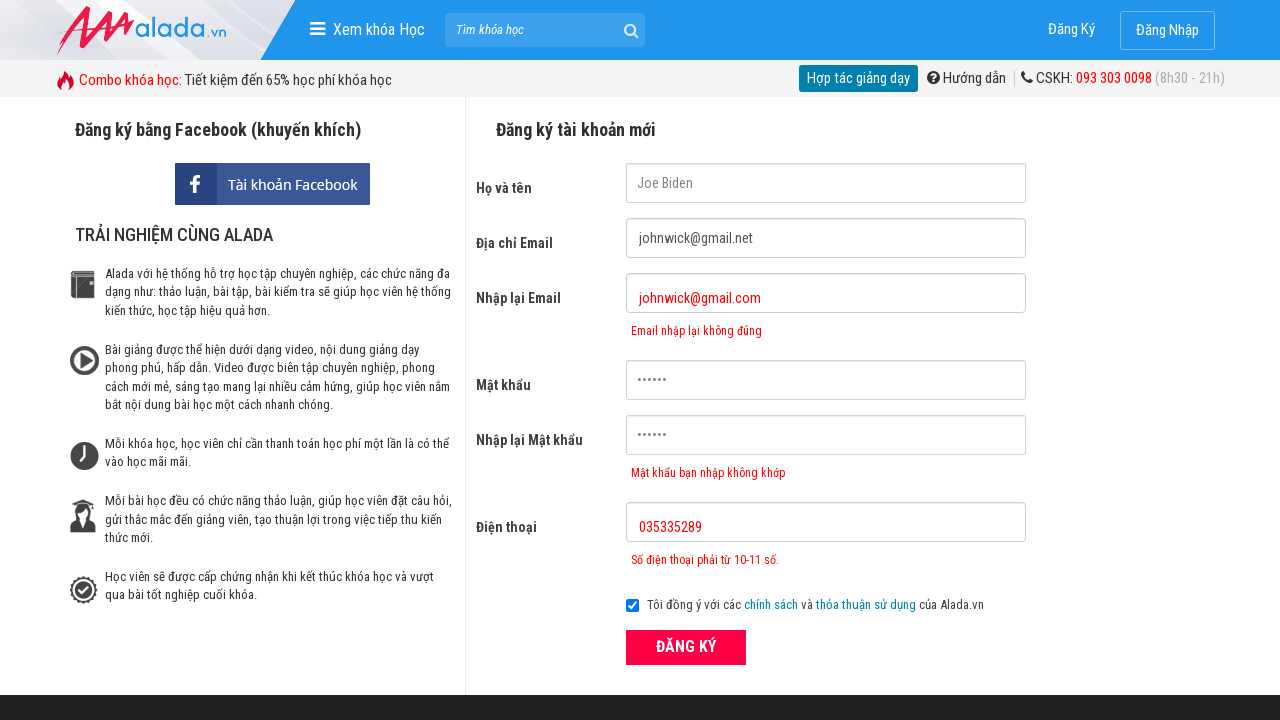

Cleared phone field on #txtPhone
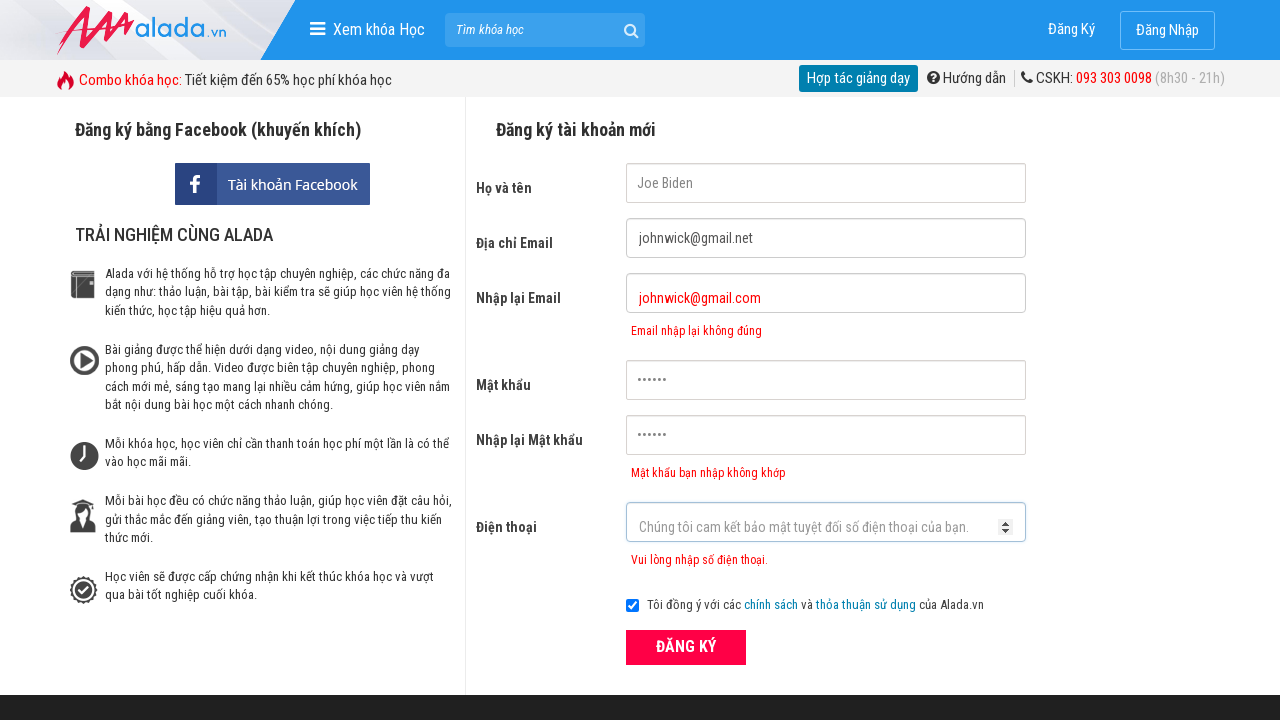

Filled phone field with long number '035335289999' (more than 11 digits) on #txtPhone
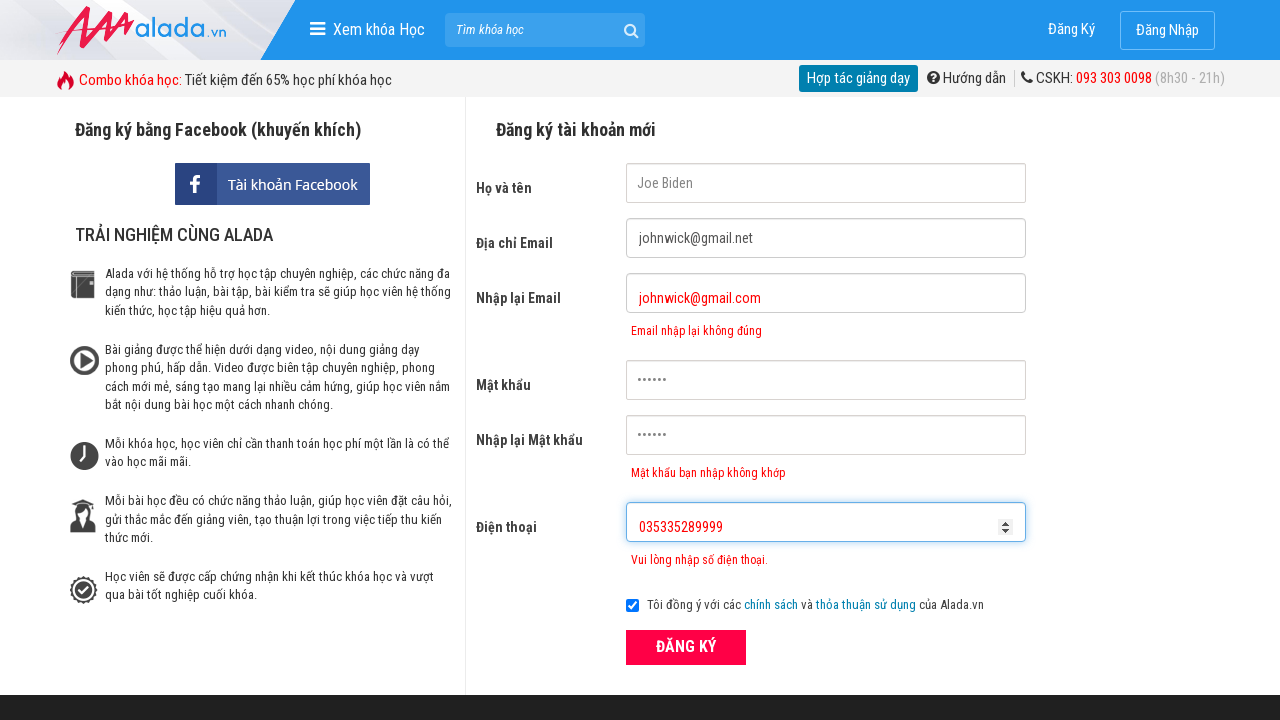

Clicked register button to submit form with long phone number at (686, 648) on xpath=//button[text()='ĐĂNG KÝ' and @type='submit']
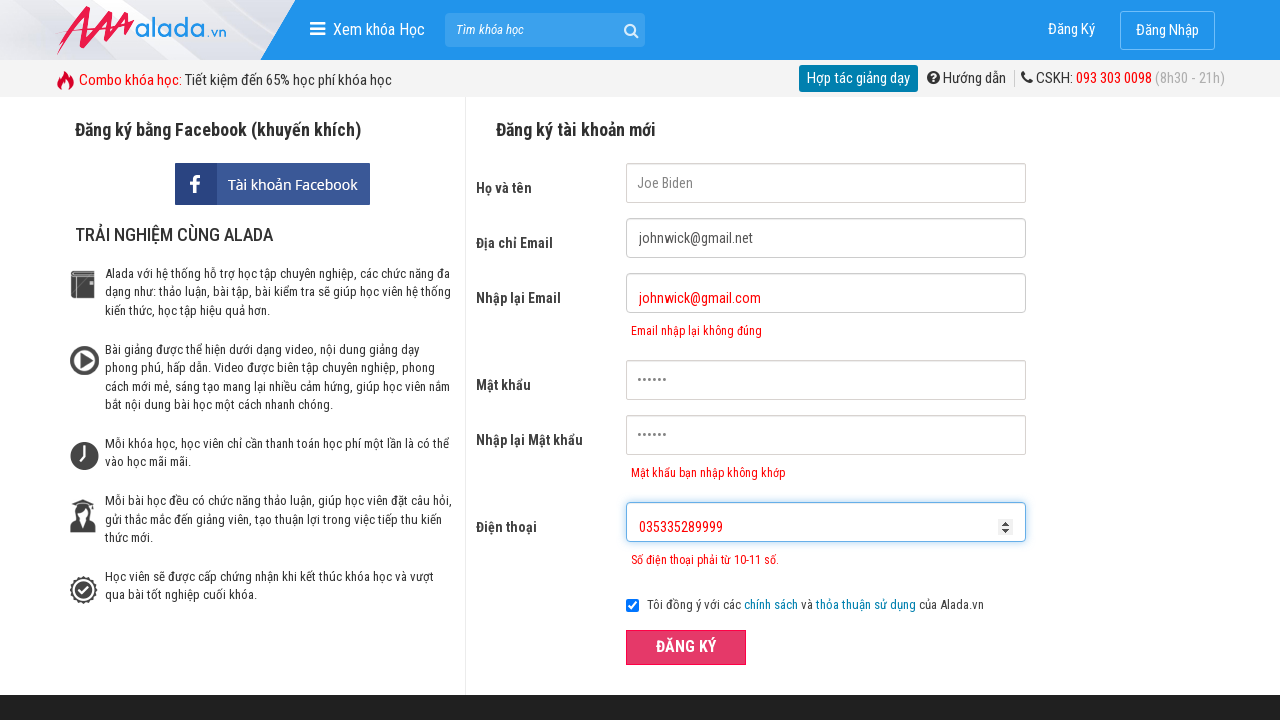

Verified phone error message appeared for long phone number
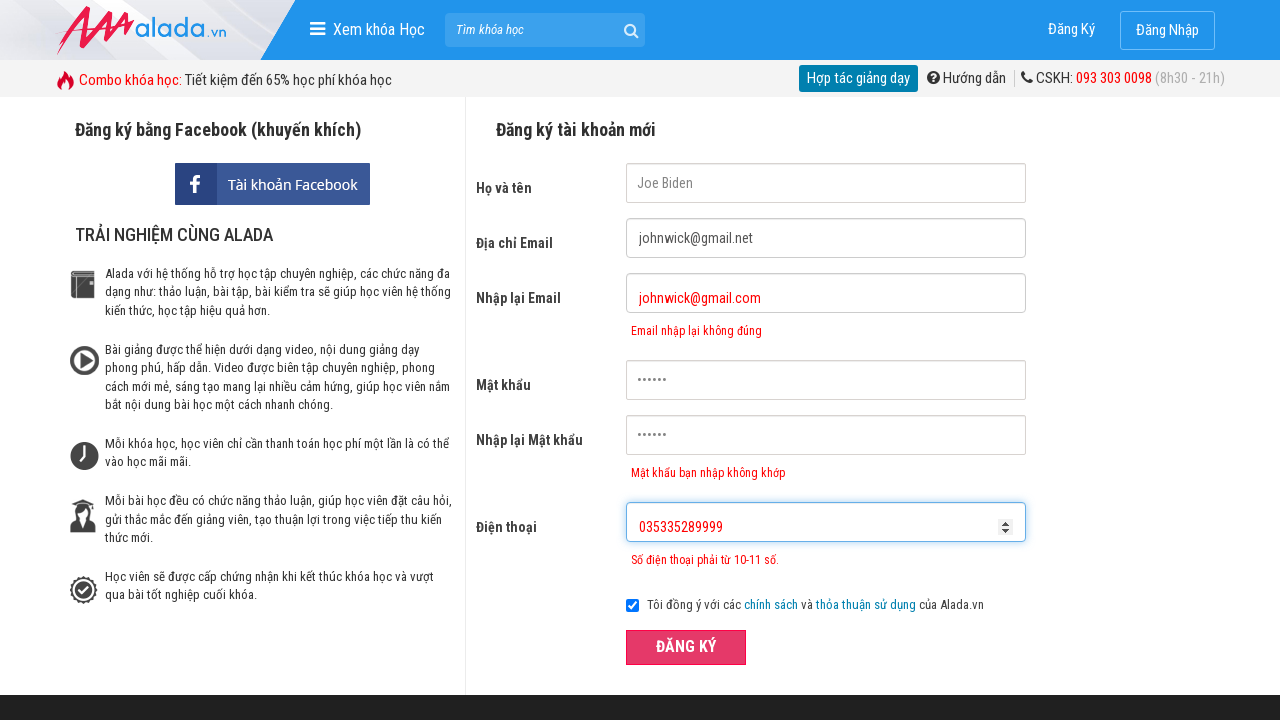

Cleared phone field on #txtPhone
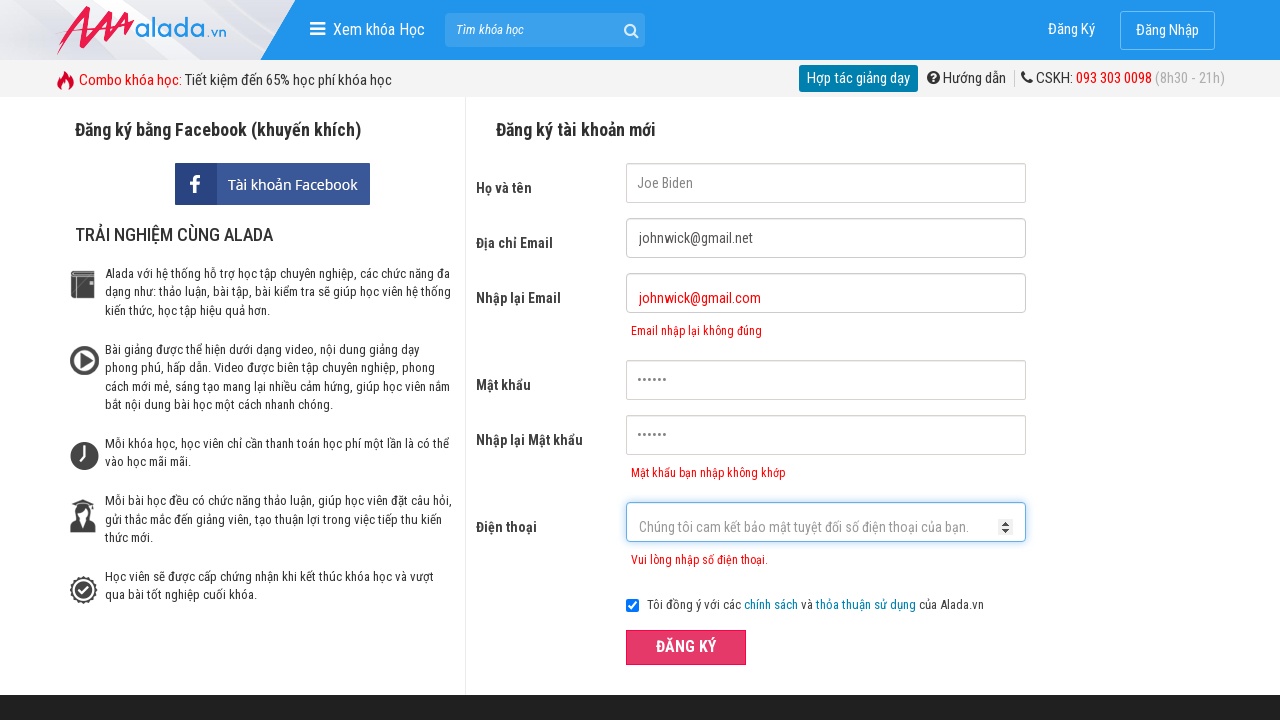

Filled phone field with invalid prefix number '12345678910' on #txtPhone
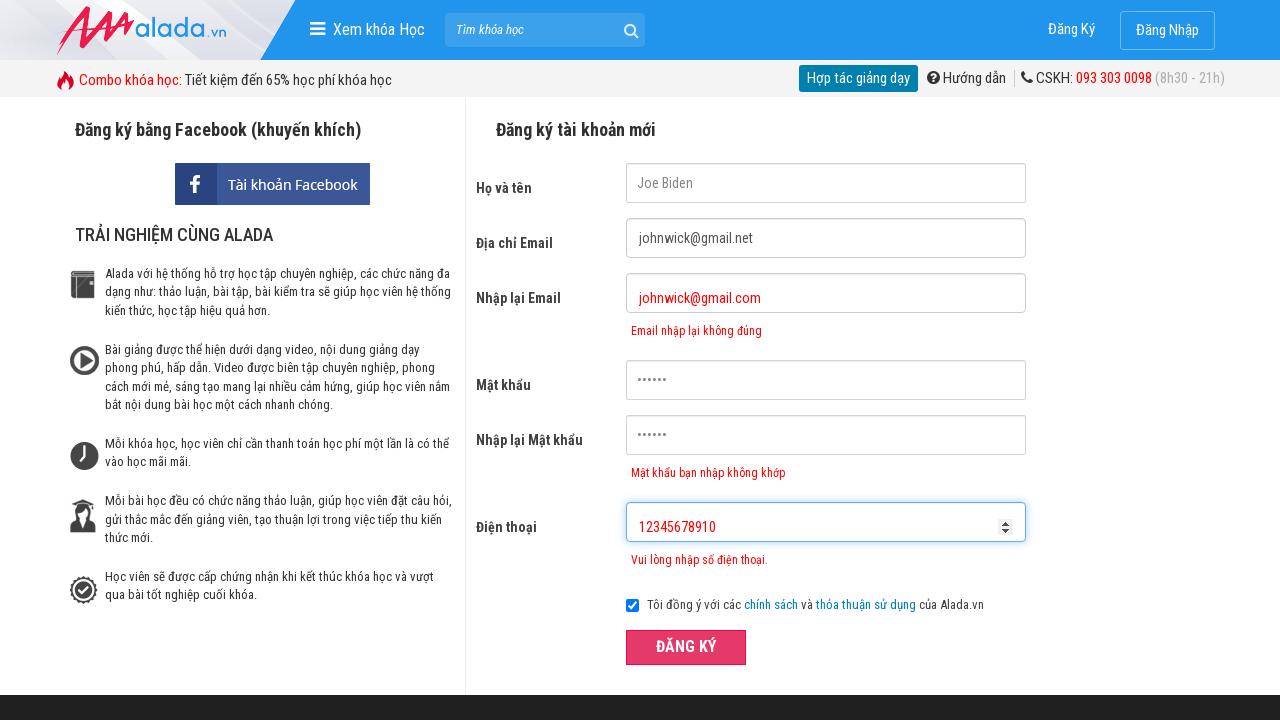

Clicked register button to submit form with invalid prefix phone number at (686, 648) on xpath=//button[text()='ĐĂNG KÝ' and @type='submit']
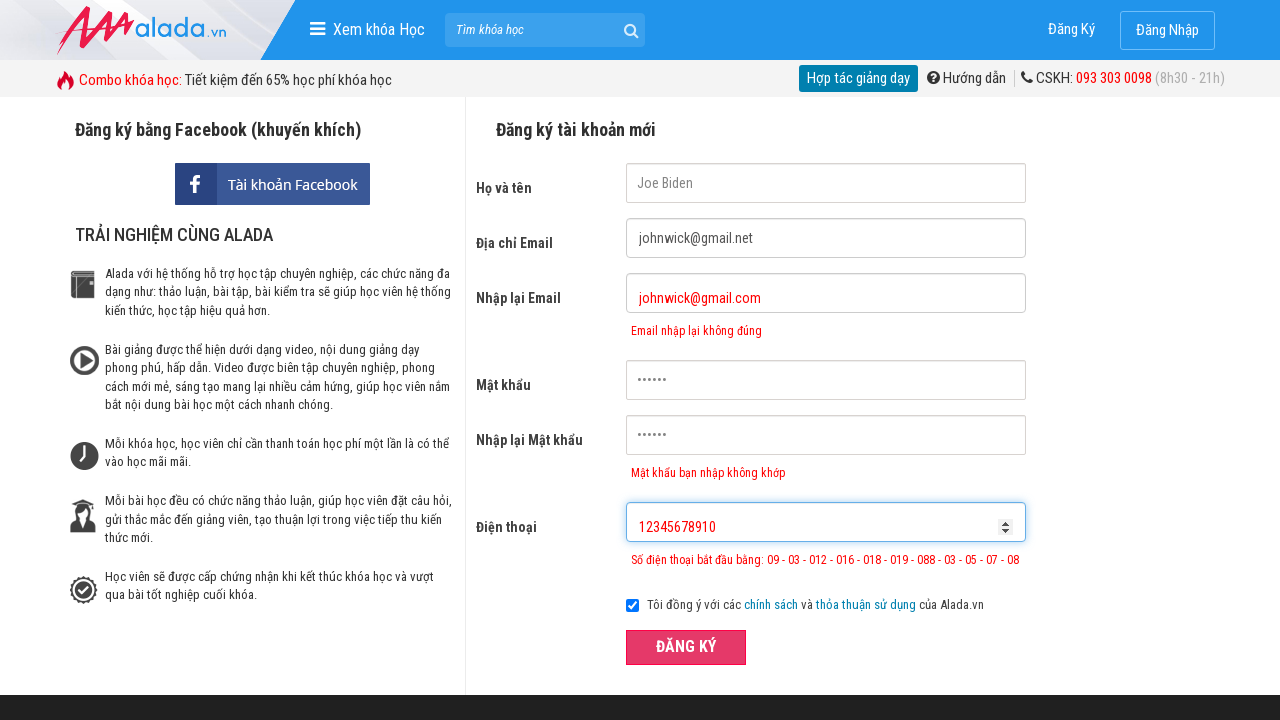

Verified phone error message appeared for invalid prefix phone number
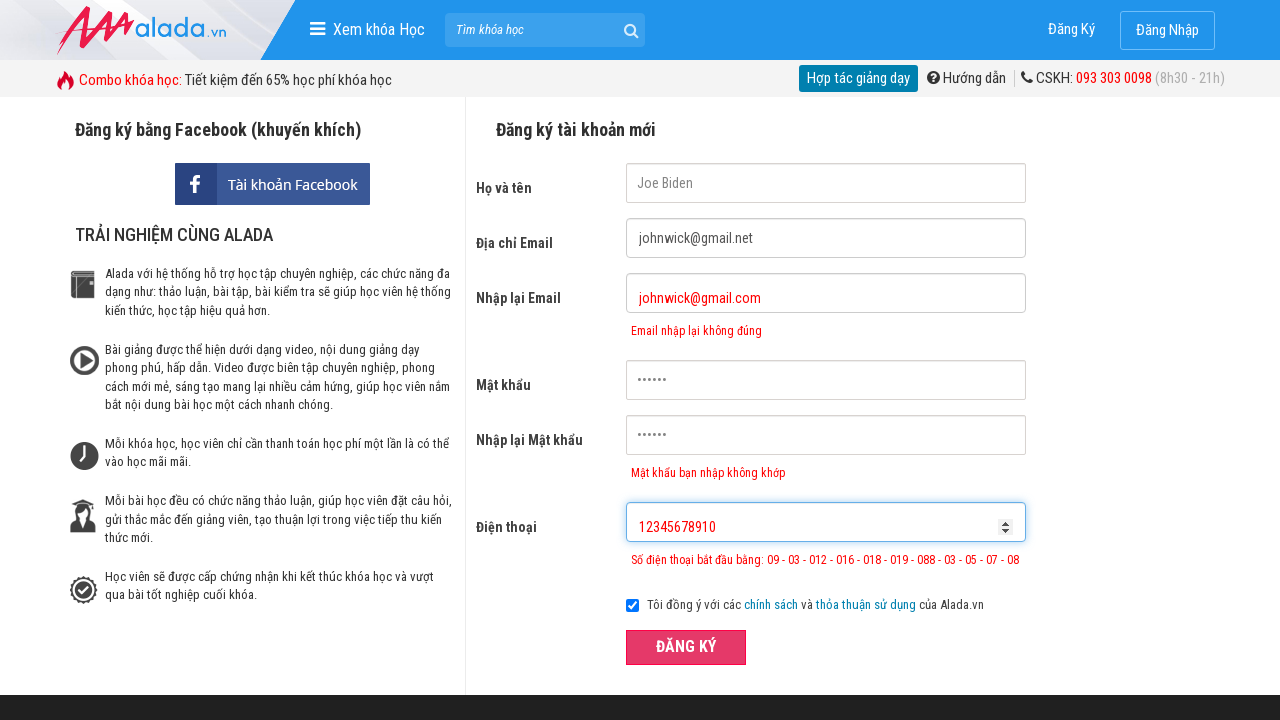

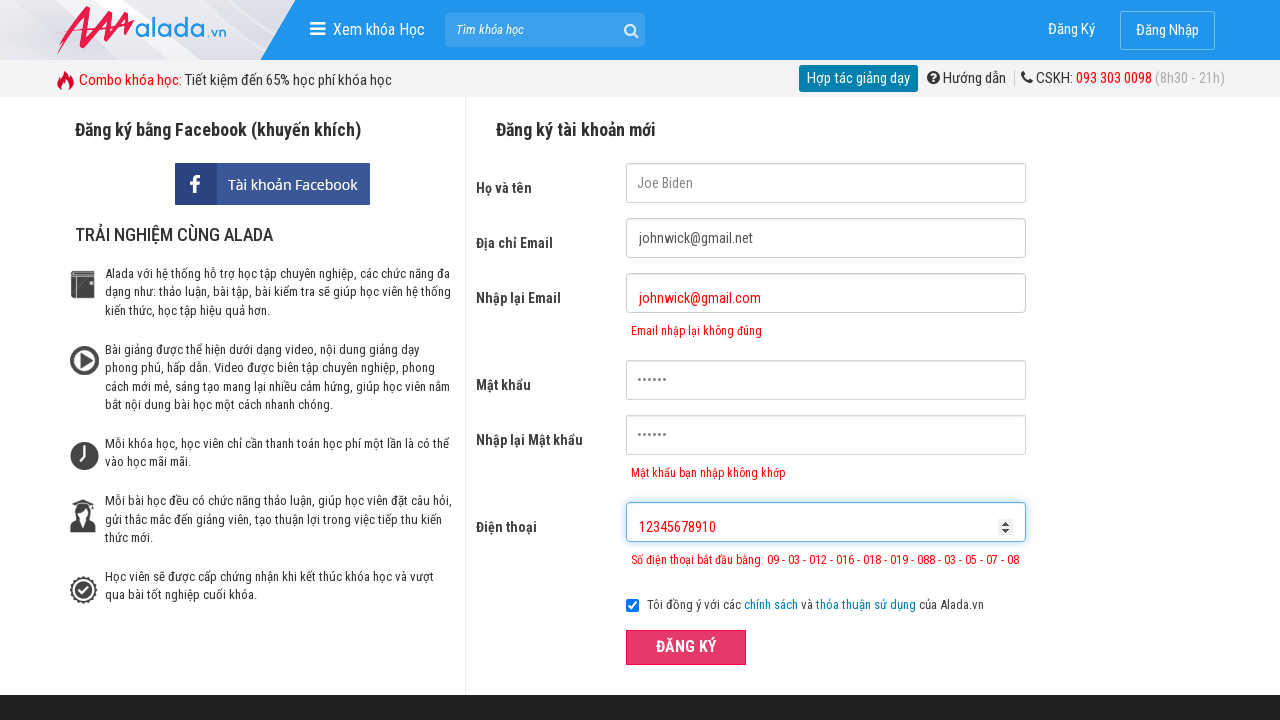